Tests that a submit button exists and is displayed on a QA practice page for button elements

Starting URL: https://www.qa-practice.com/elements/button/simple

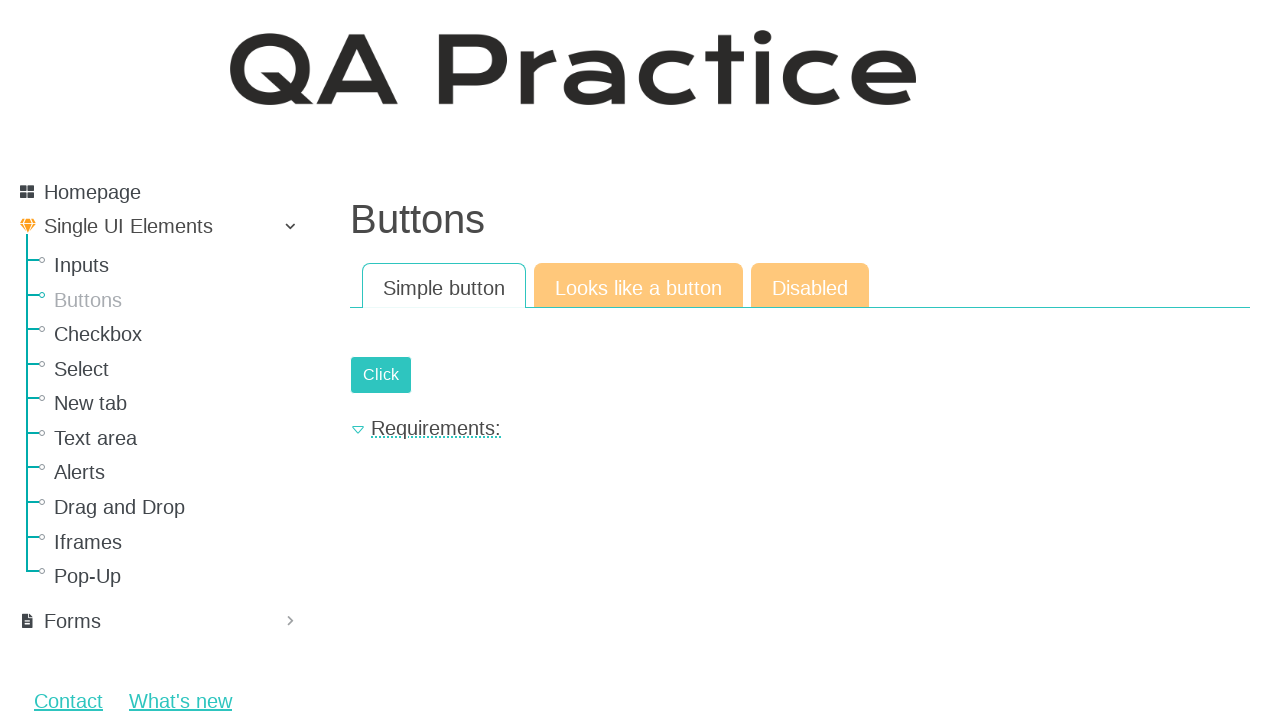

Navigated to QA practice page for button elements
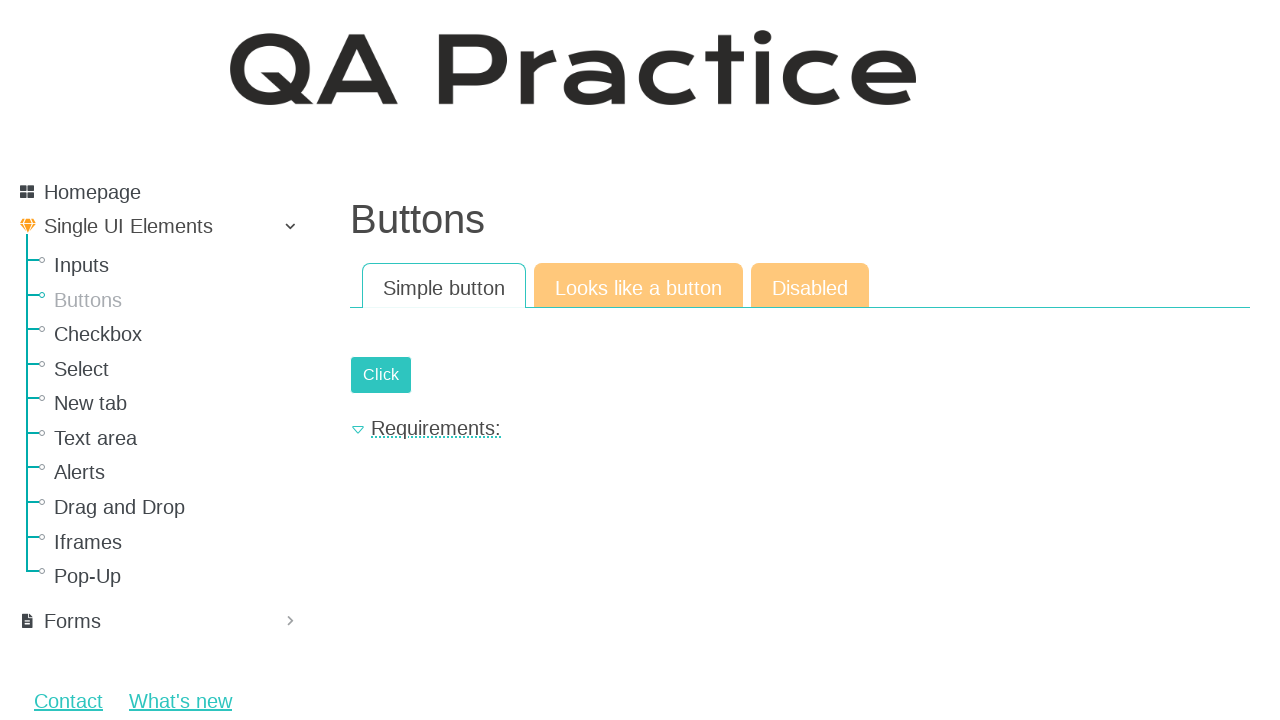

Located submit button element by ID
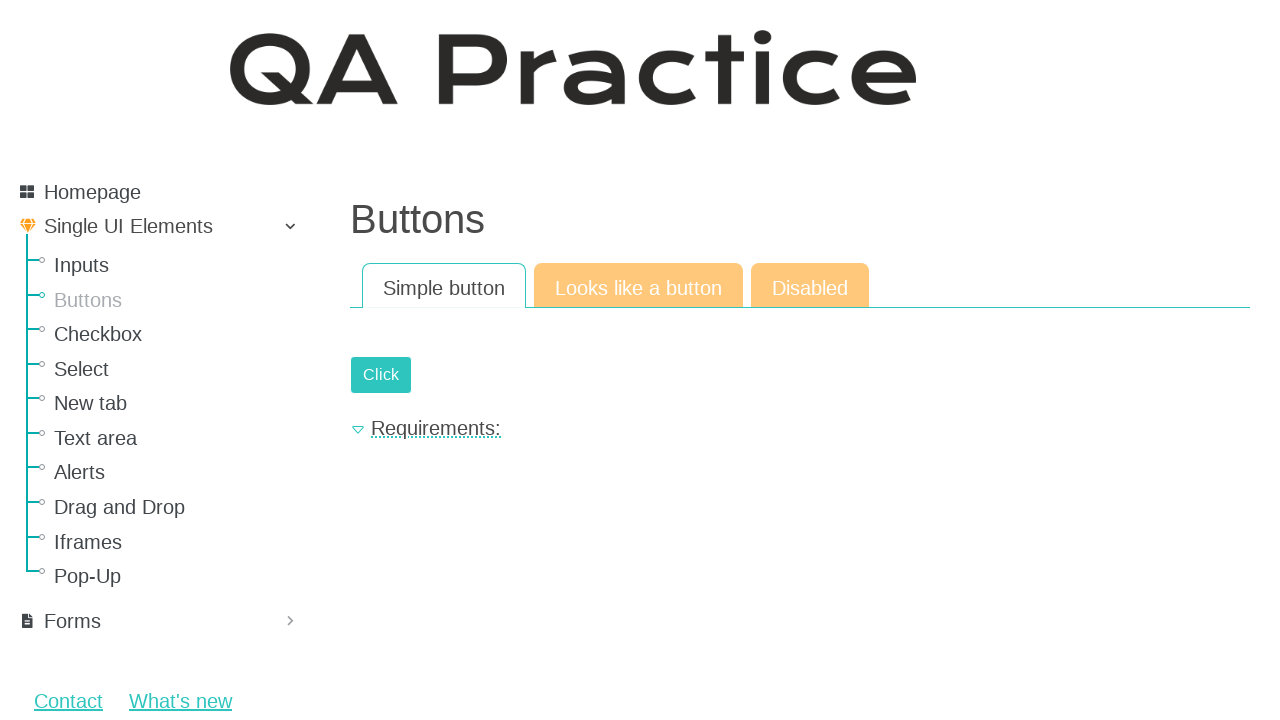

Waited for submit button to become visible
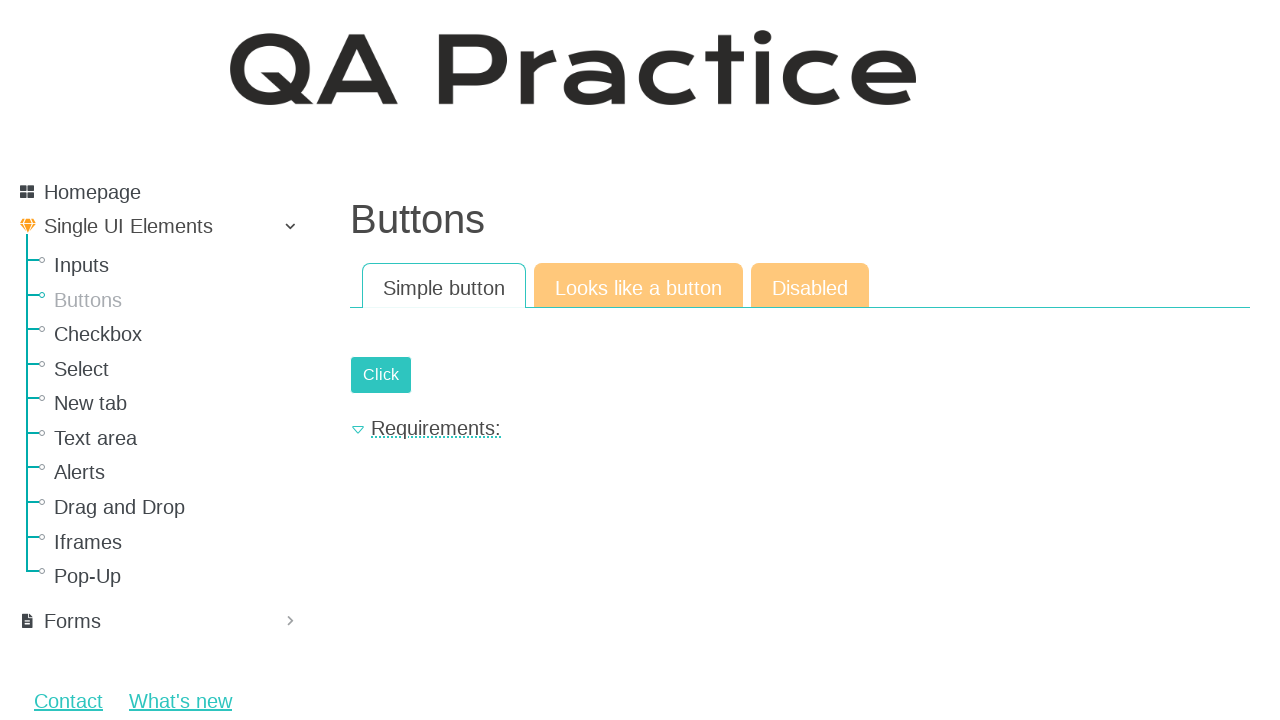

Asserted that submit button is visible
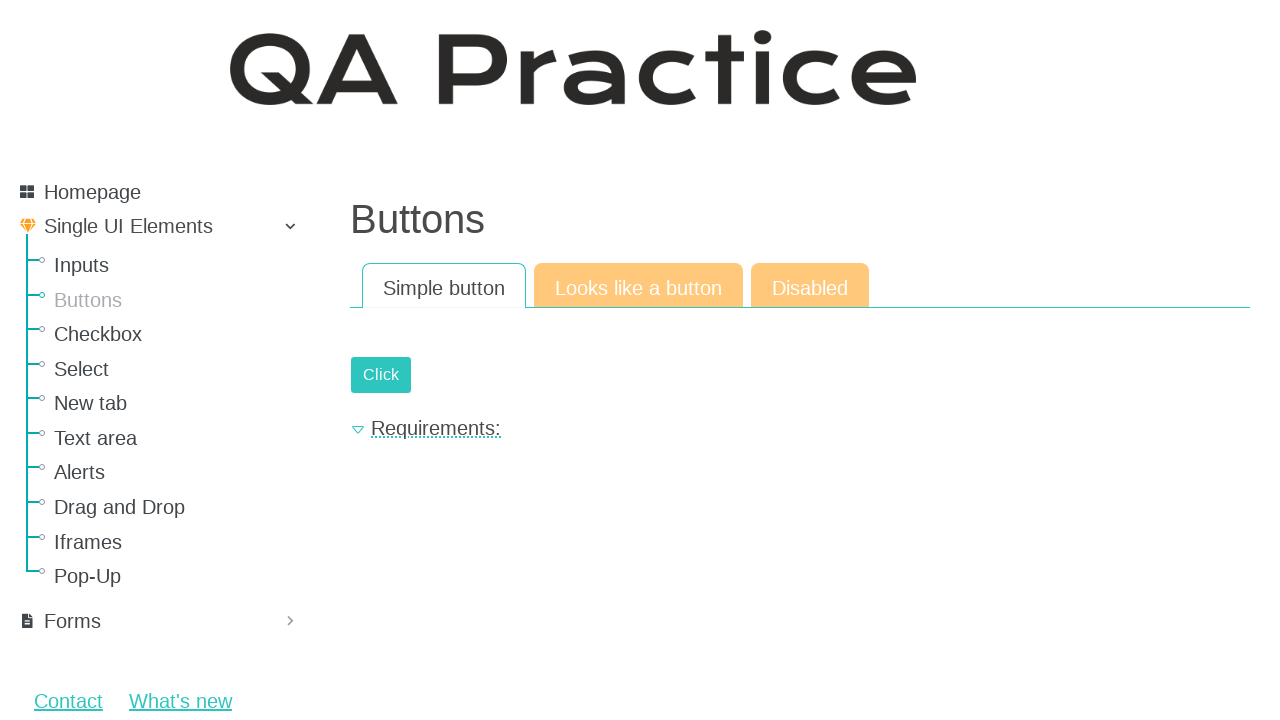

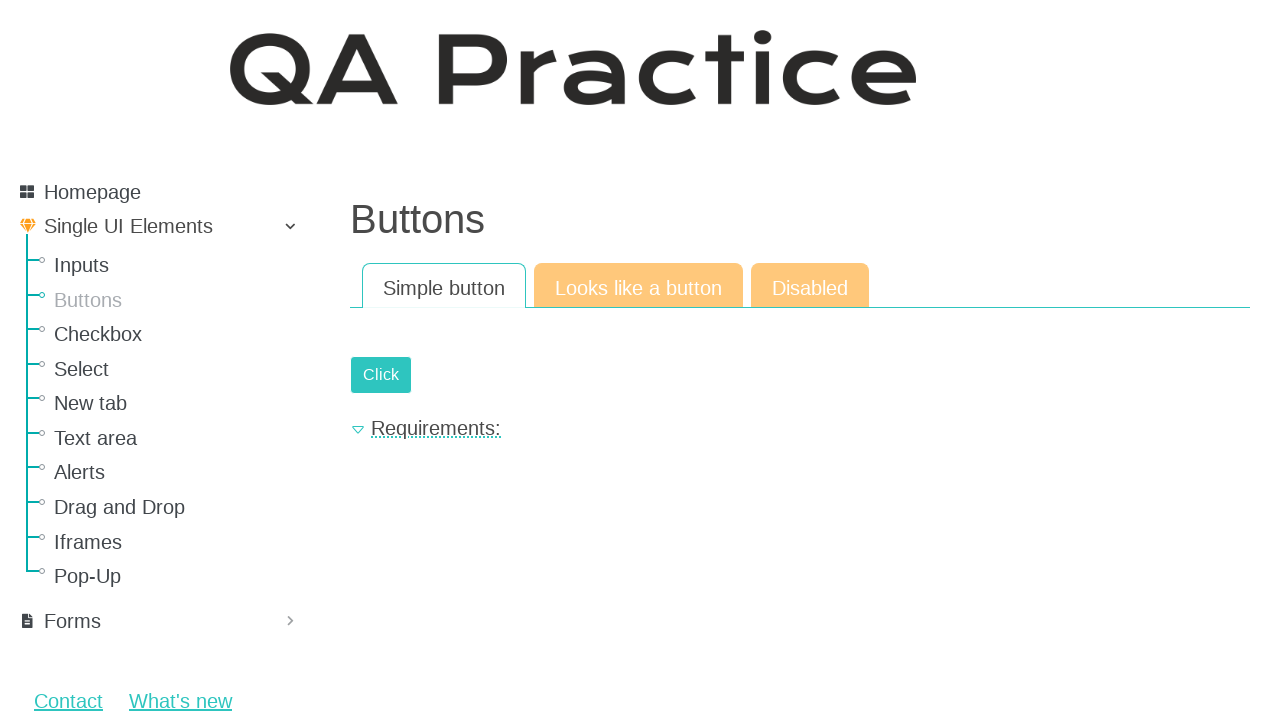